Tests tooltip functionality by hovering over a link and verifying the tooltip text appears

Starting URL: https://demoqa.com/tool-tips

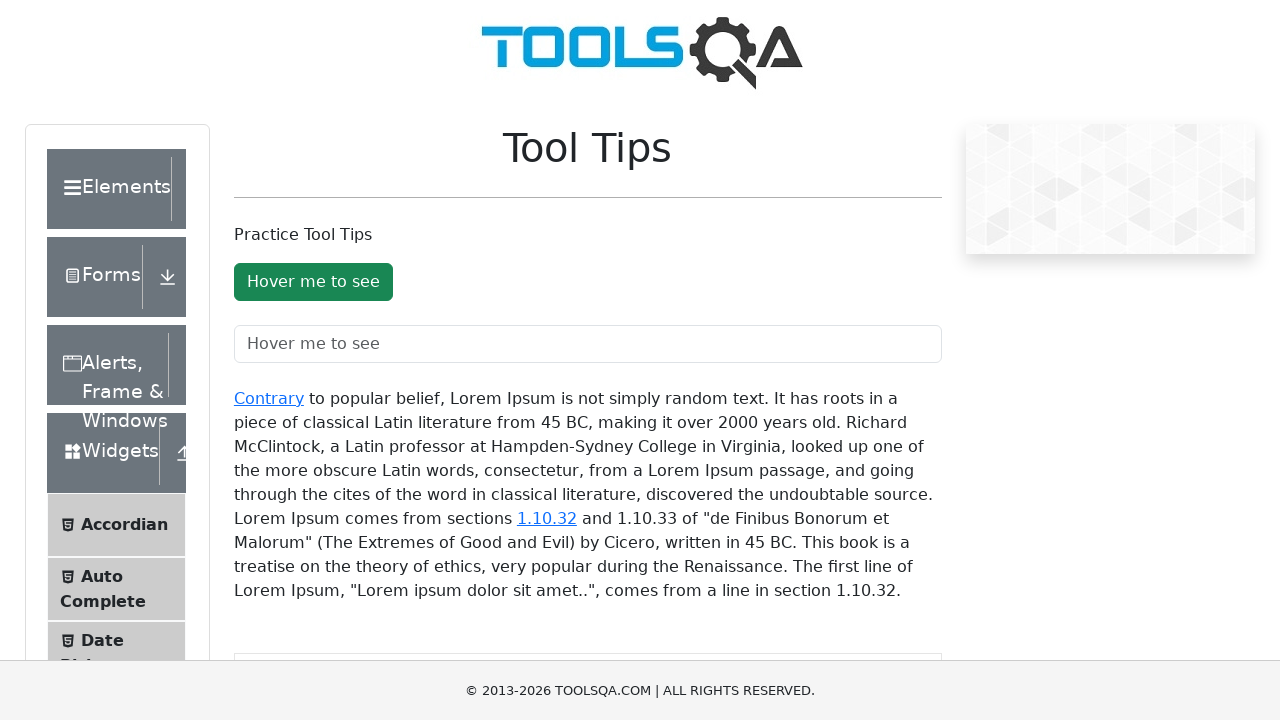

Hovered over 'Contrary' link to trigger tooltip at (269, 398) on xpath=//div[@id='texToolTopContainer']/a[contains(text(),'Contrary')]
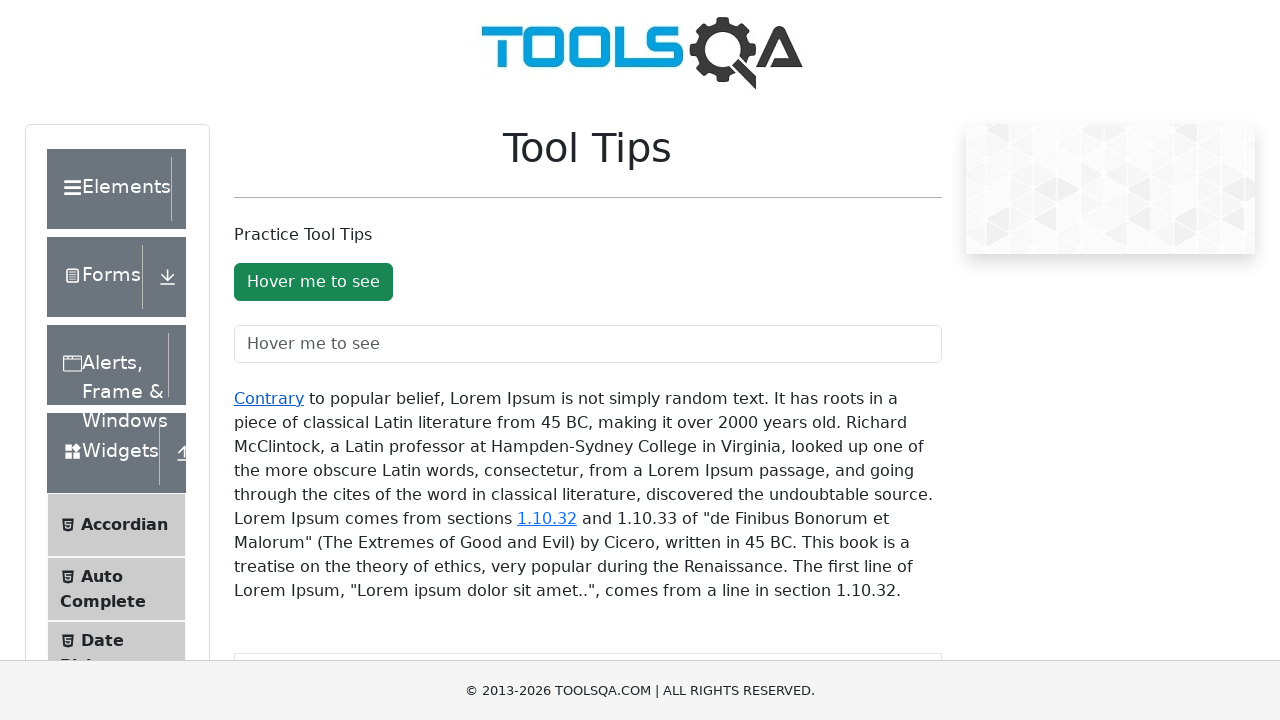

Tooltip appeared after hovering
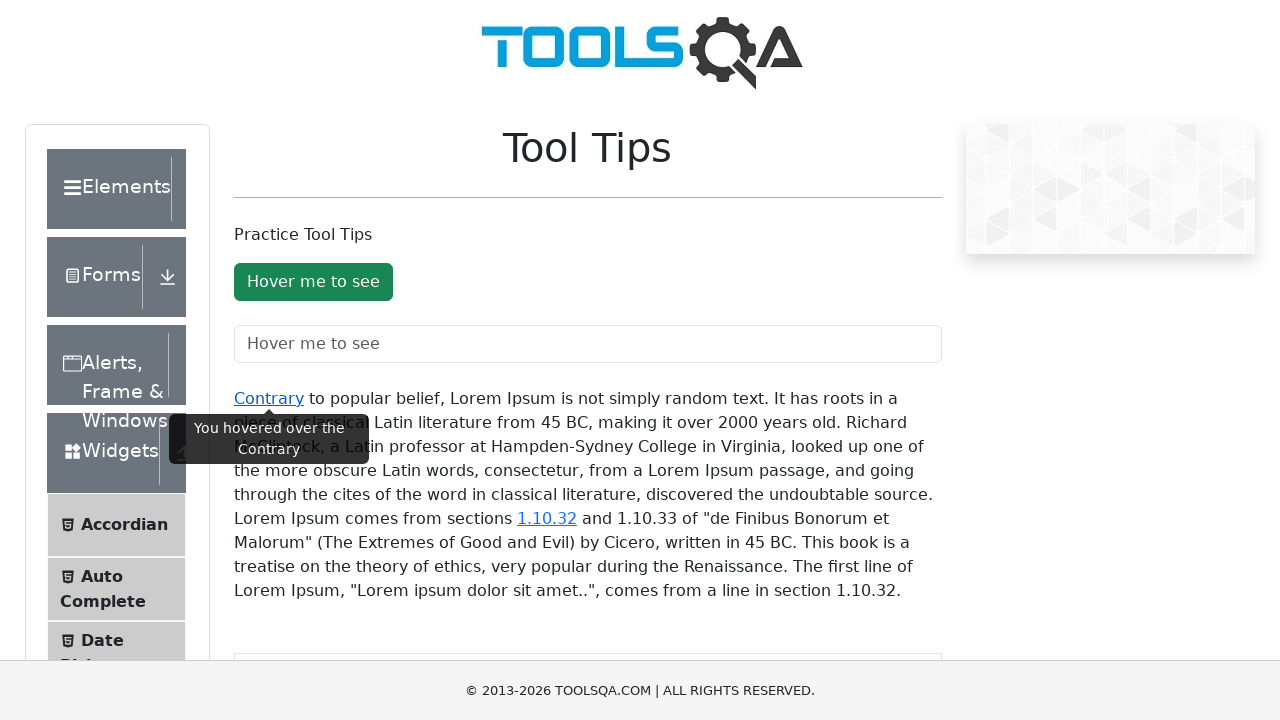

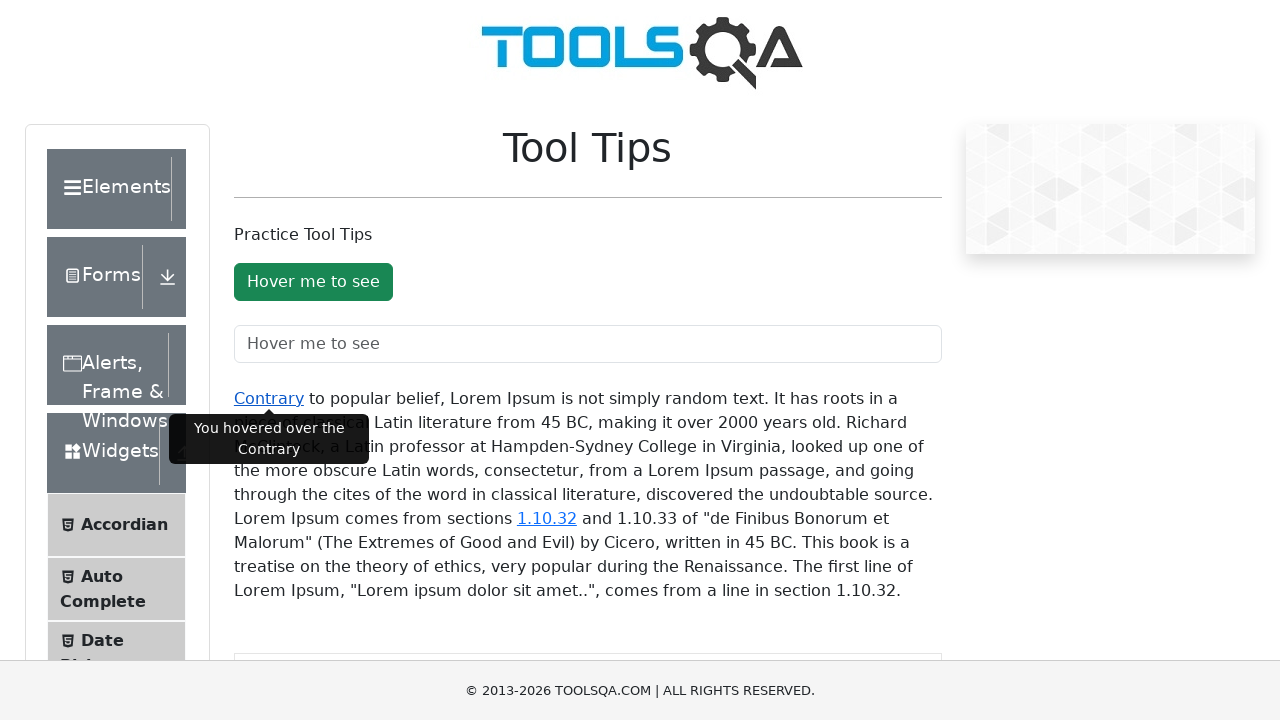